Tests that single-clicking the right-click button does not trigger the right-click success message

Starting URL: https://demoqa.com/buttons

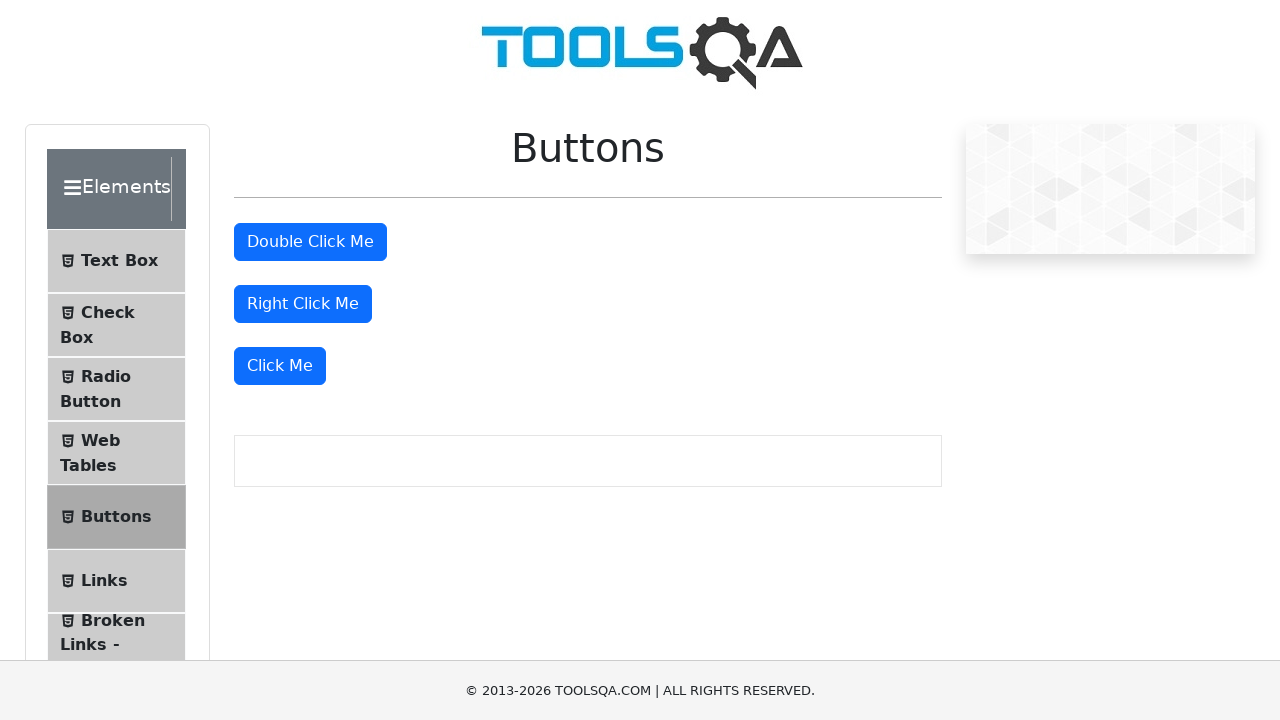

Single-clicked the right-click button at (303, 304) on #rightClickBtn
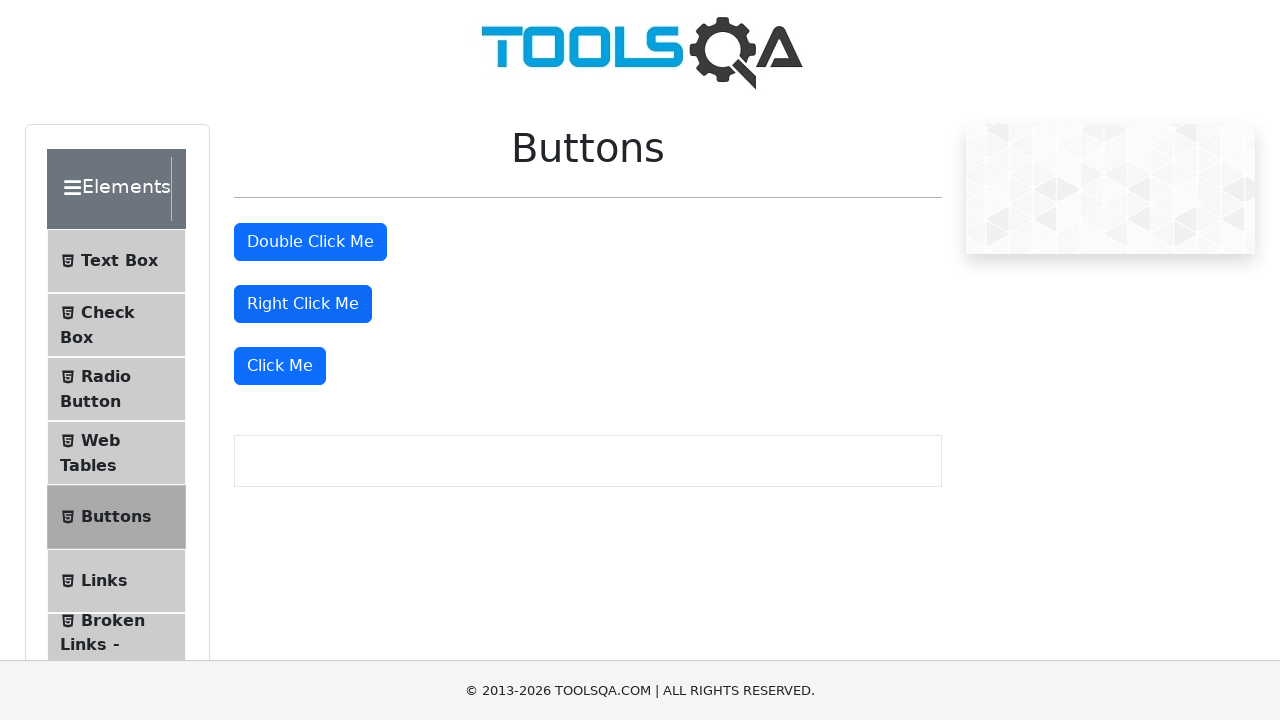

Waited 500ms for any right-click success message to appear
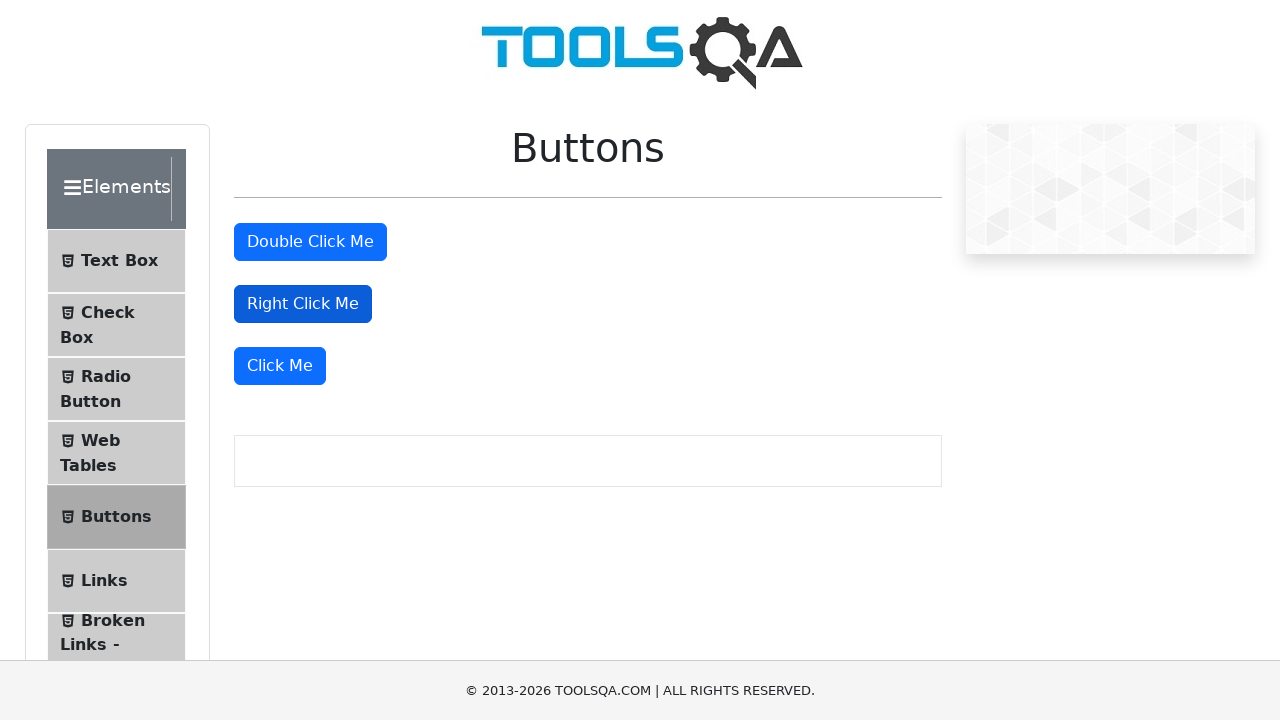

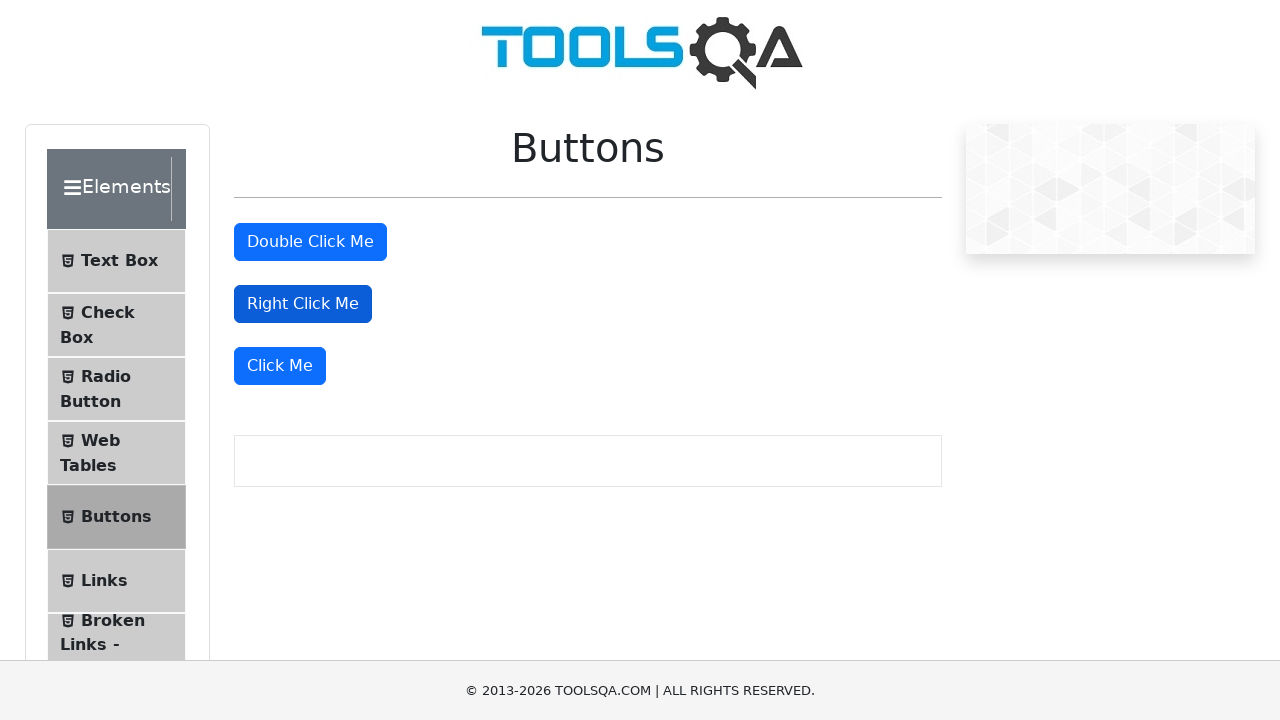